Navigates to the Cyient website and verifies the page loads by checking the title and URL are accessible.

Starting URL: http://www.cyient.com/

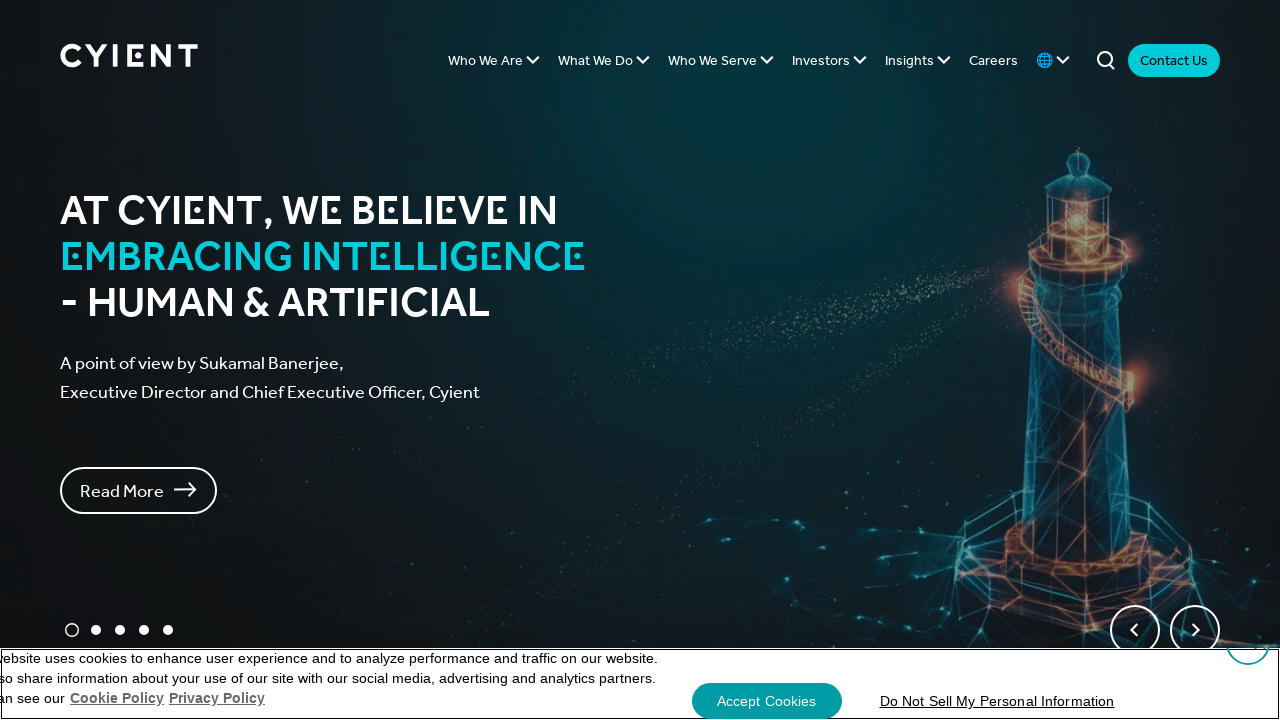

Waited for page to reach domcontentloaded state
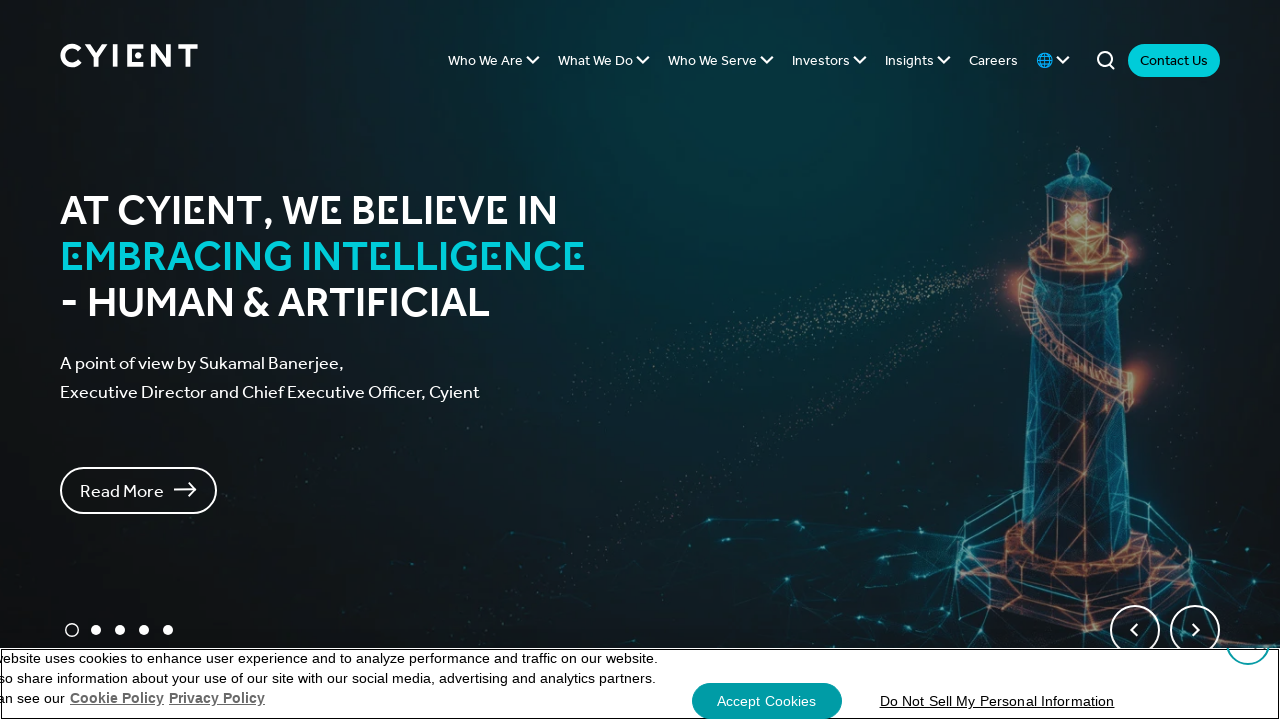

Retrieved page title: Delivering Intelligent Engineering
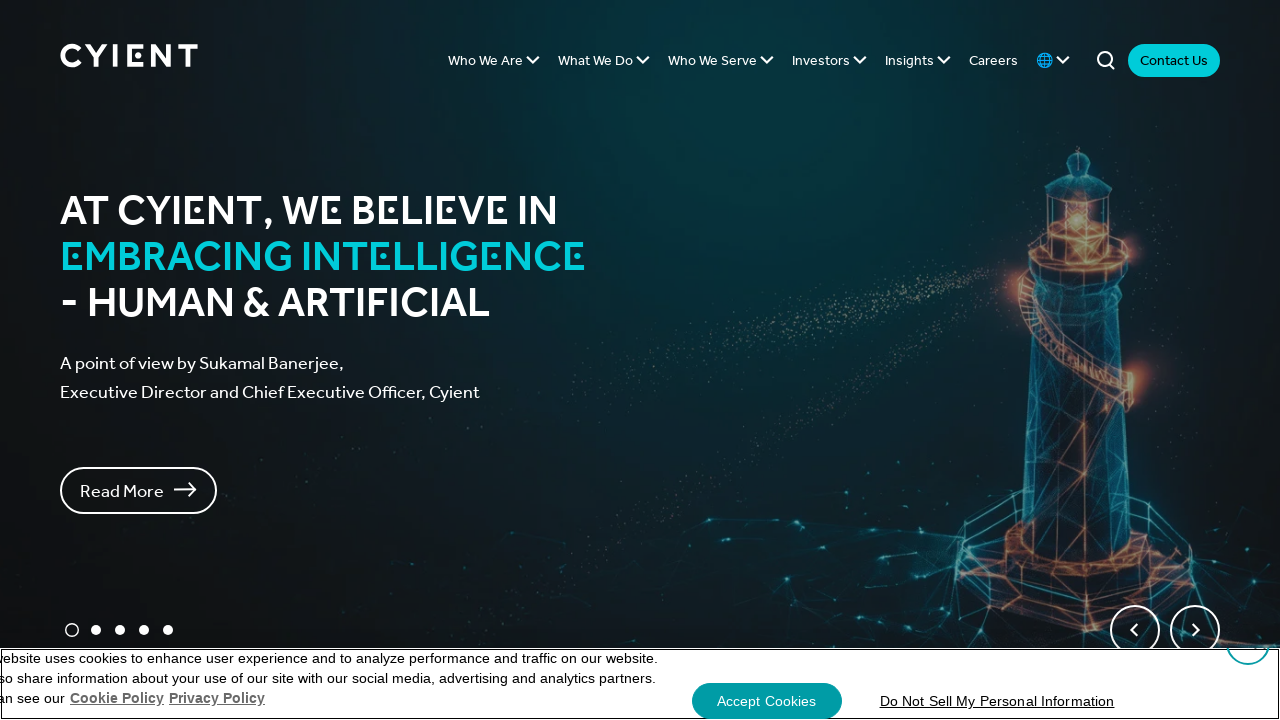

Retrieved current URL: https://www.cyient.com/
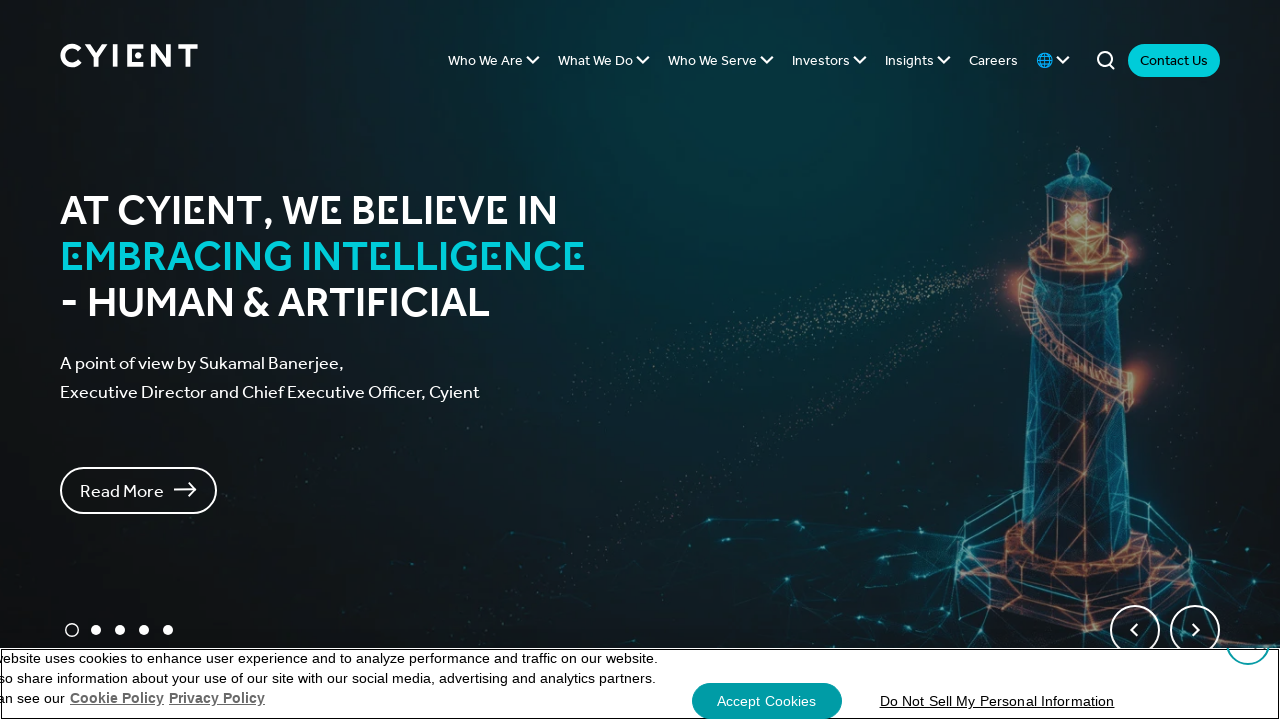

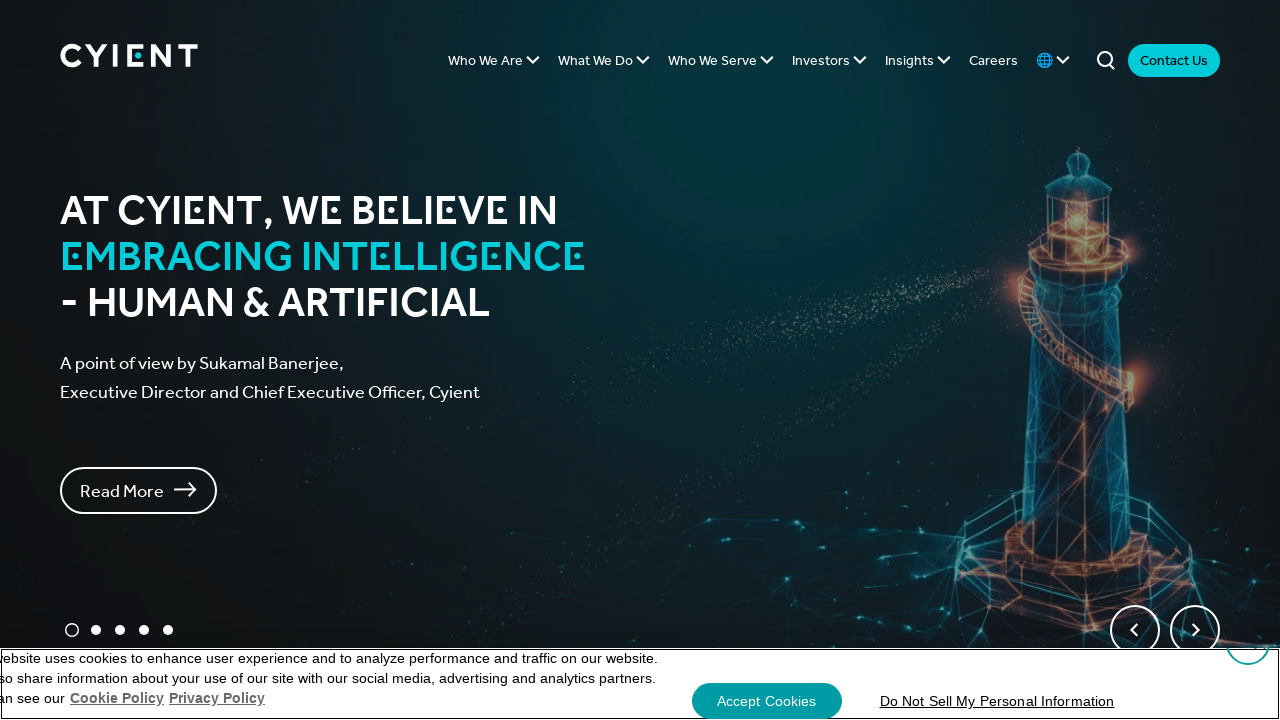